Tests that the OpenWeatherMap website opens correctly by verifying the URL contains 'openweathermap'

Starting URL: https://openweathermap.org/

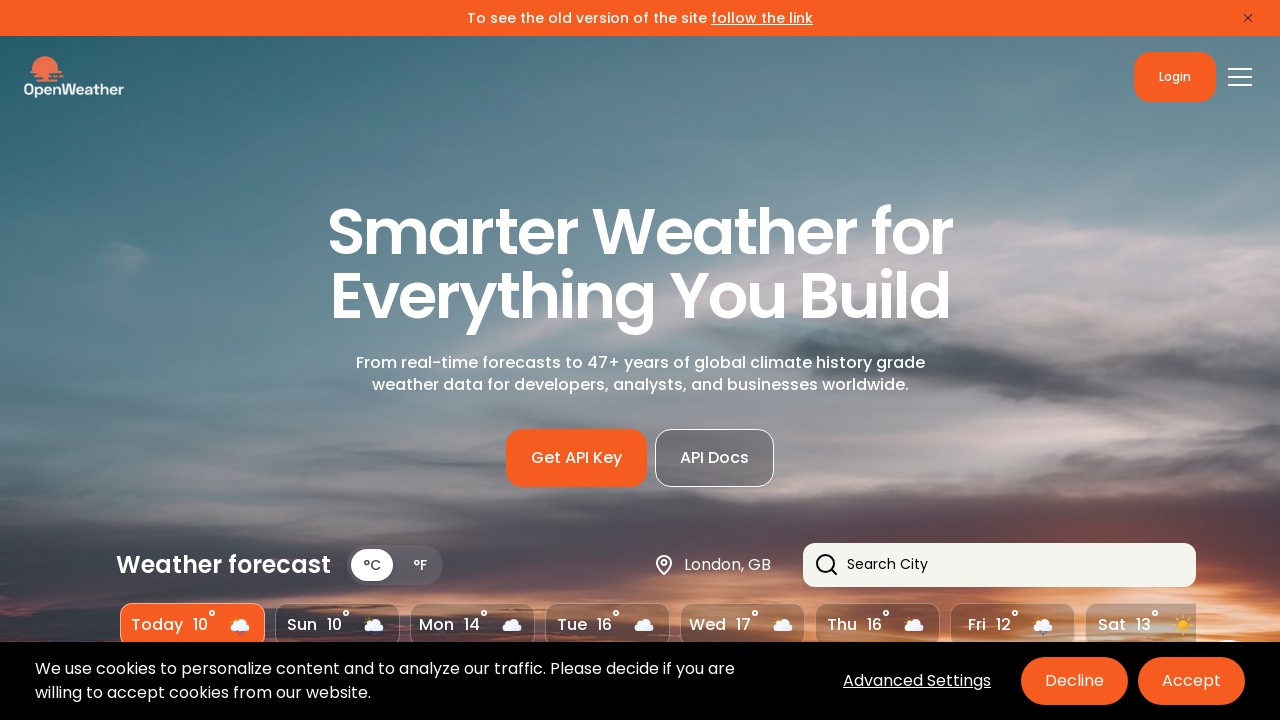

Navigated to OpenWeatherMap website at https://openweathermap.org/
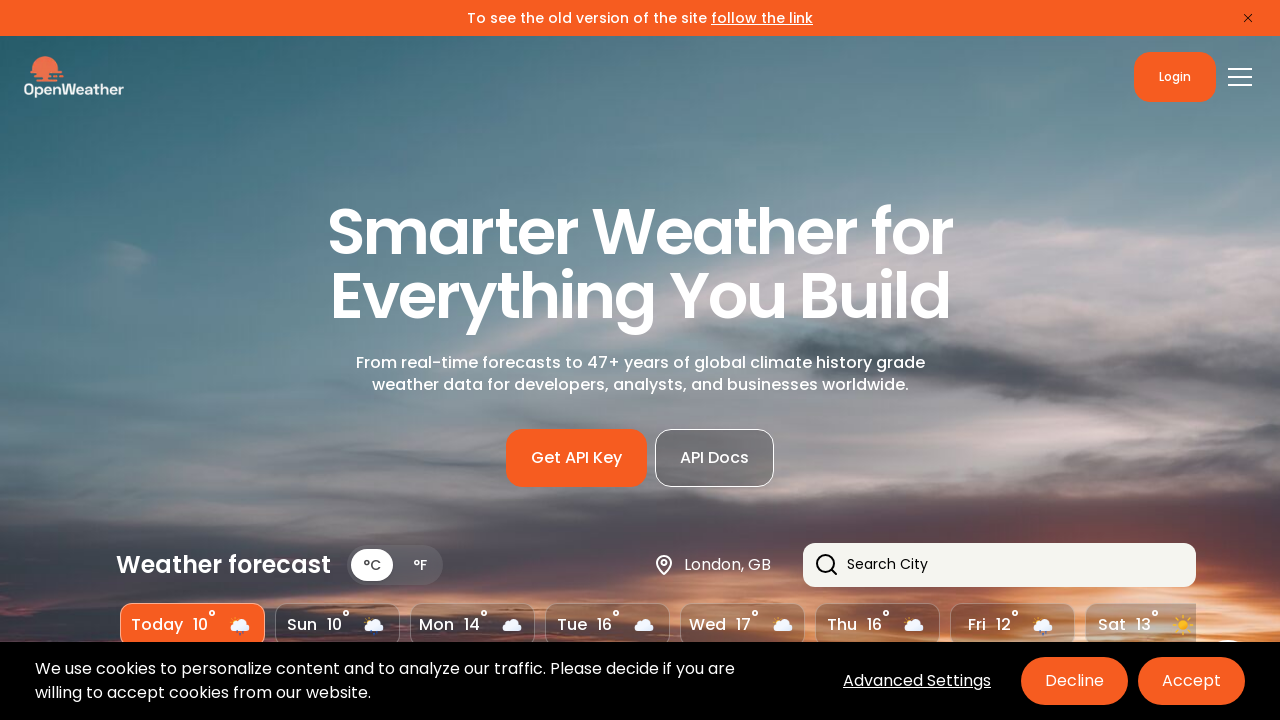

Verified that URL contains 'openweathermap'
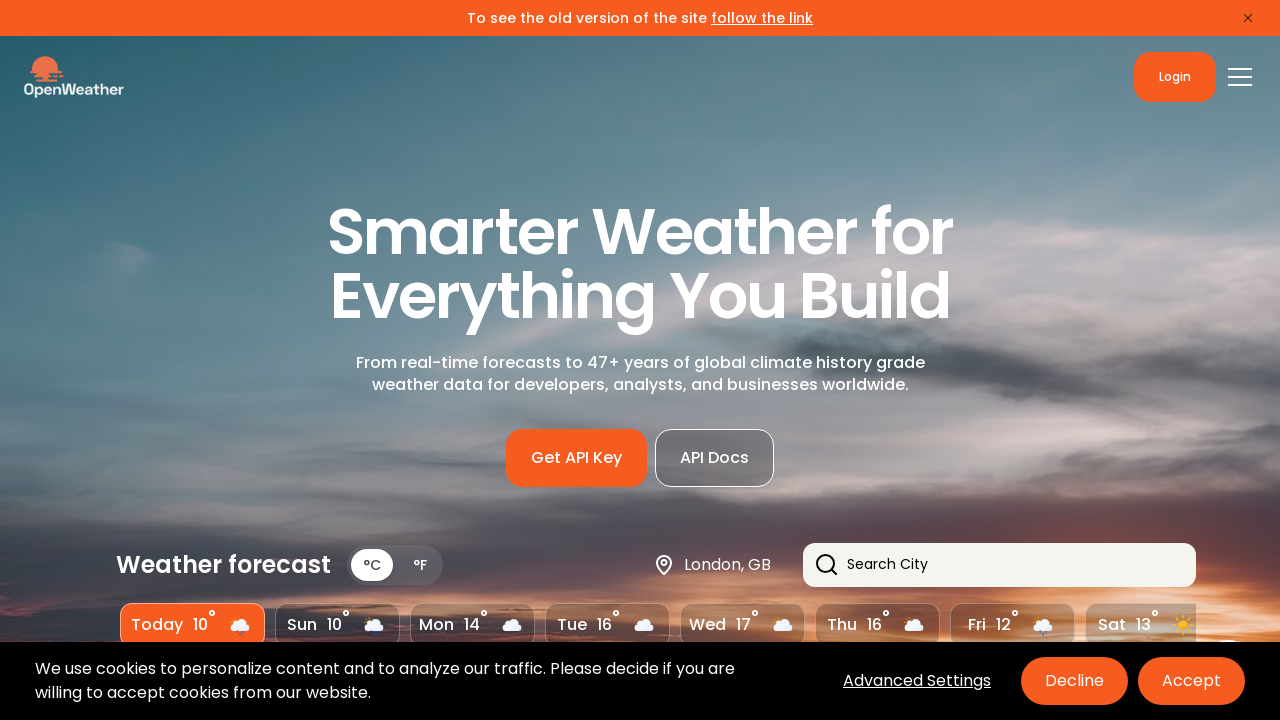

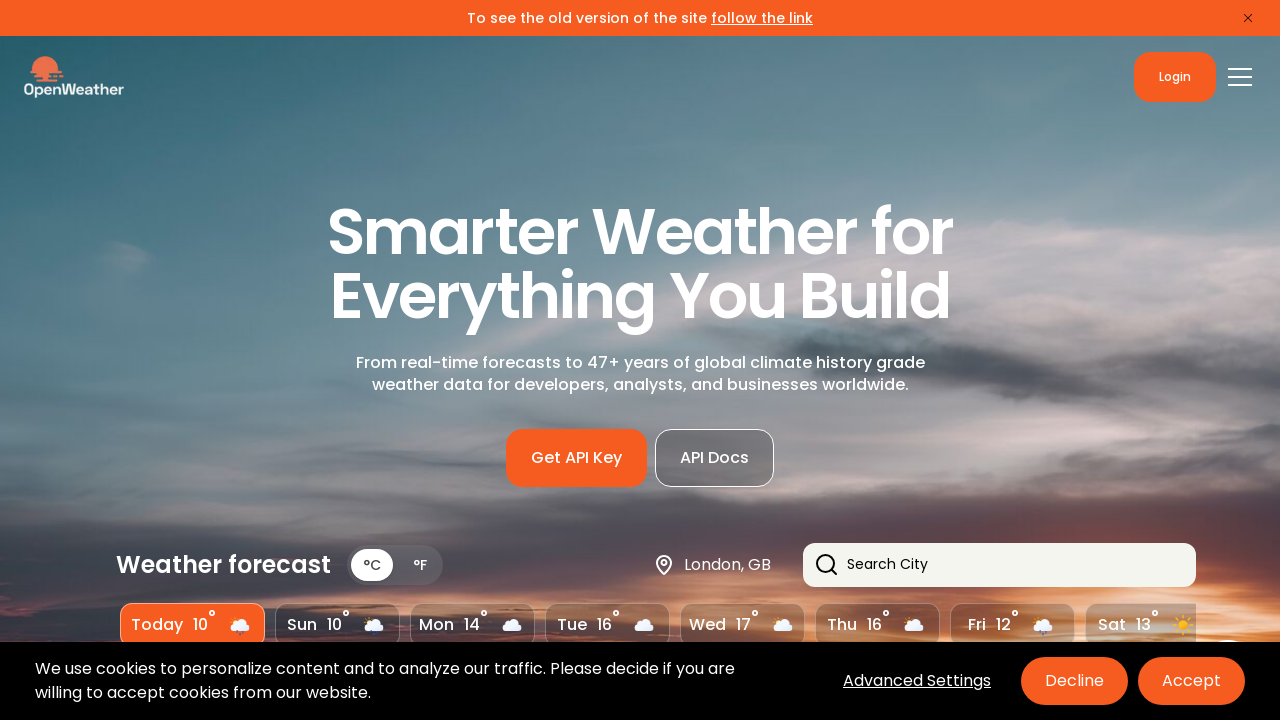